Tests radio button functionality by clicking on a radio button option and verifying its selection status

Starting URL: https://www.leafground.com/radio.xhtml

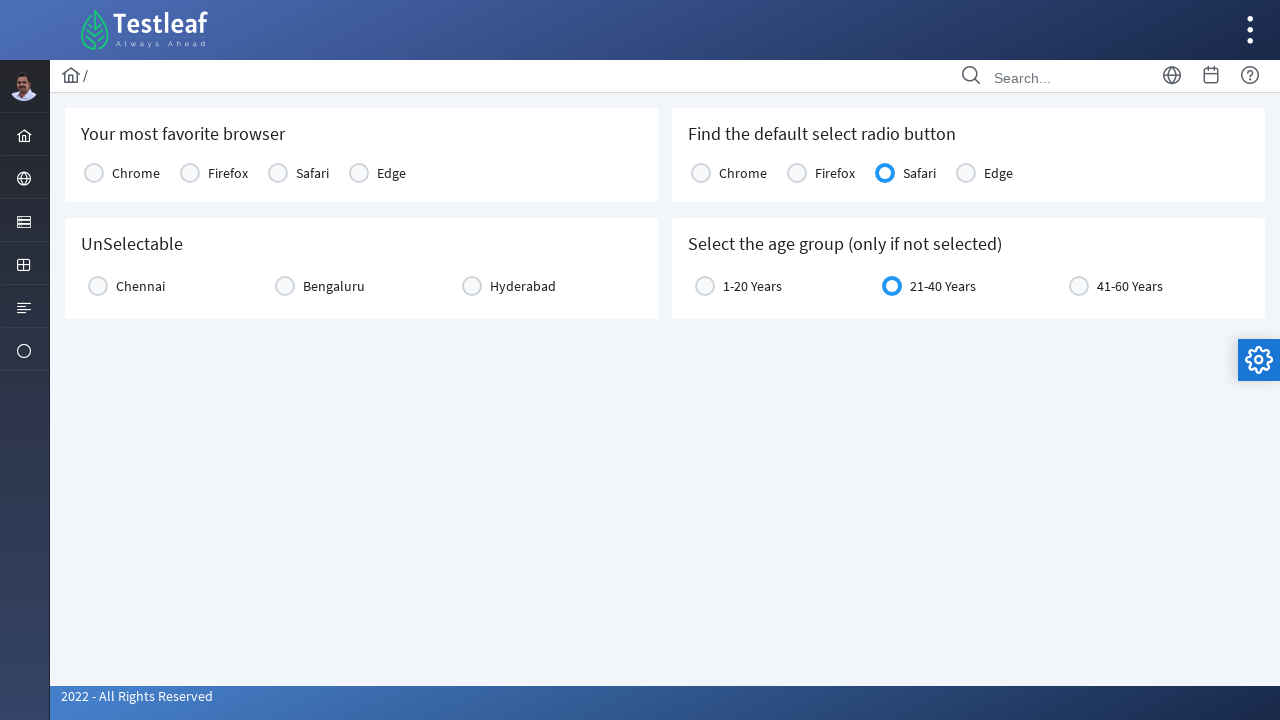

Clicked radio button for favorite browser selection at (94, 173) on xpath=//*[@id="j_idt87:console1"]/tbody/tr/td[1]/div/div[2]/span
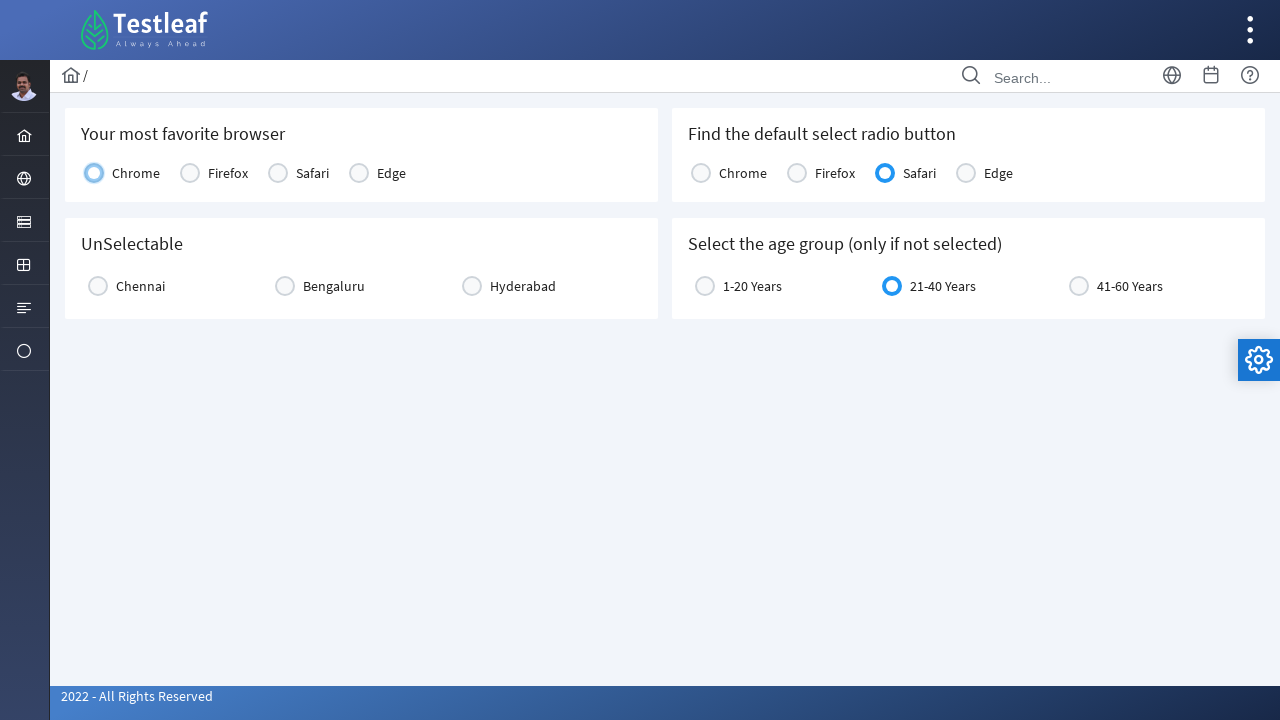

Located radio button element
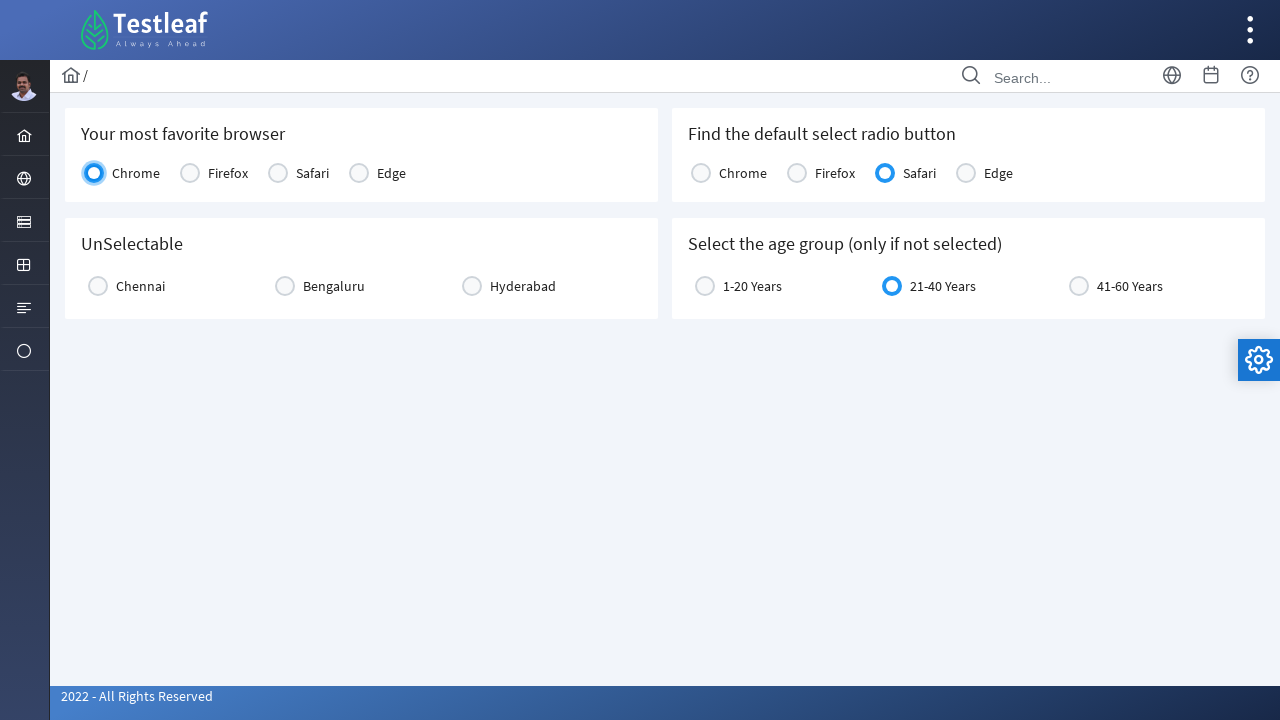

Verified radio button selection status
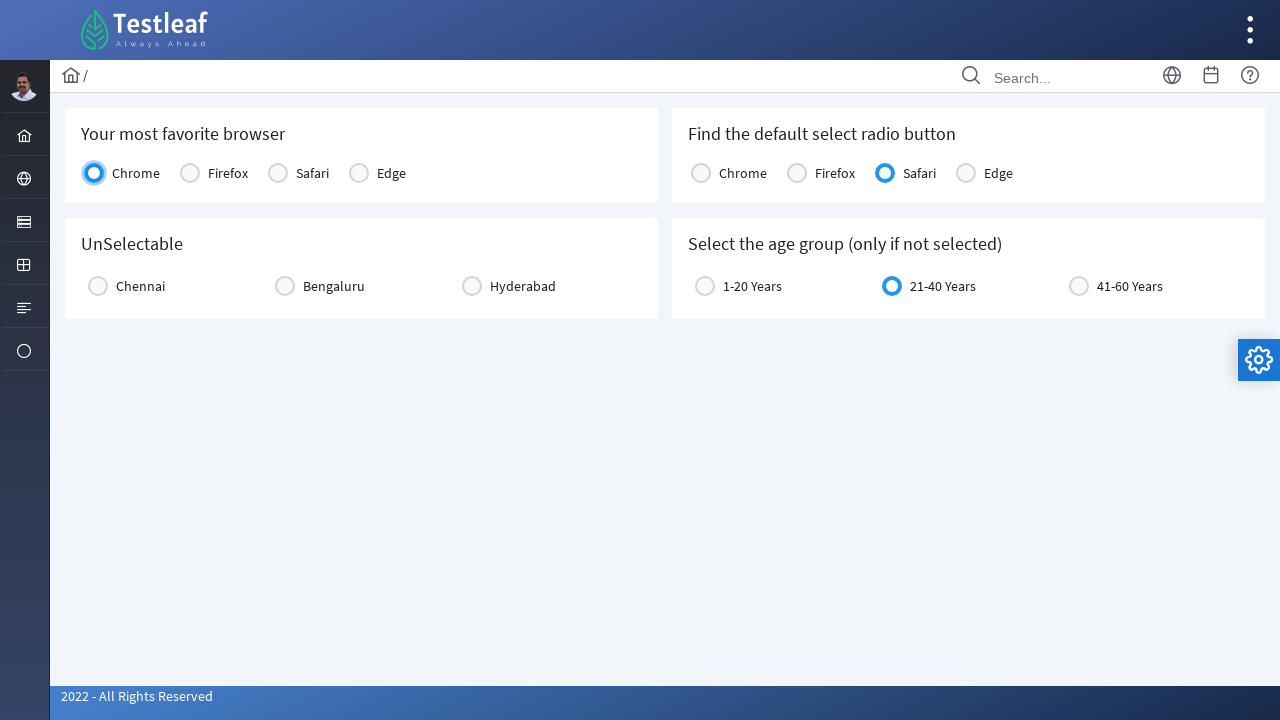

Printed radio button selection result: True
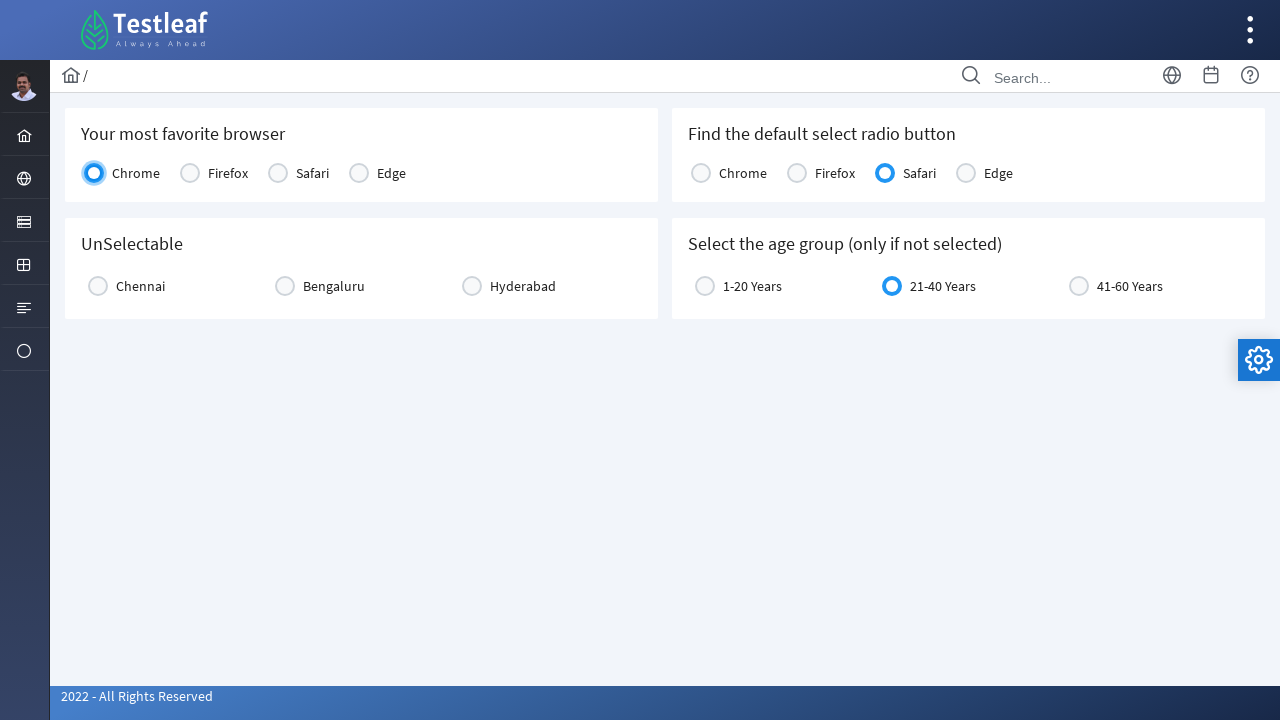

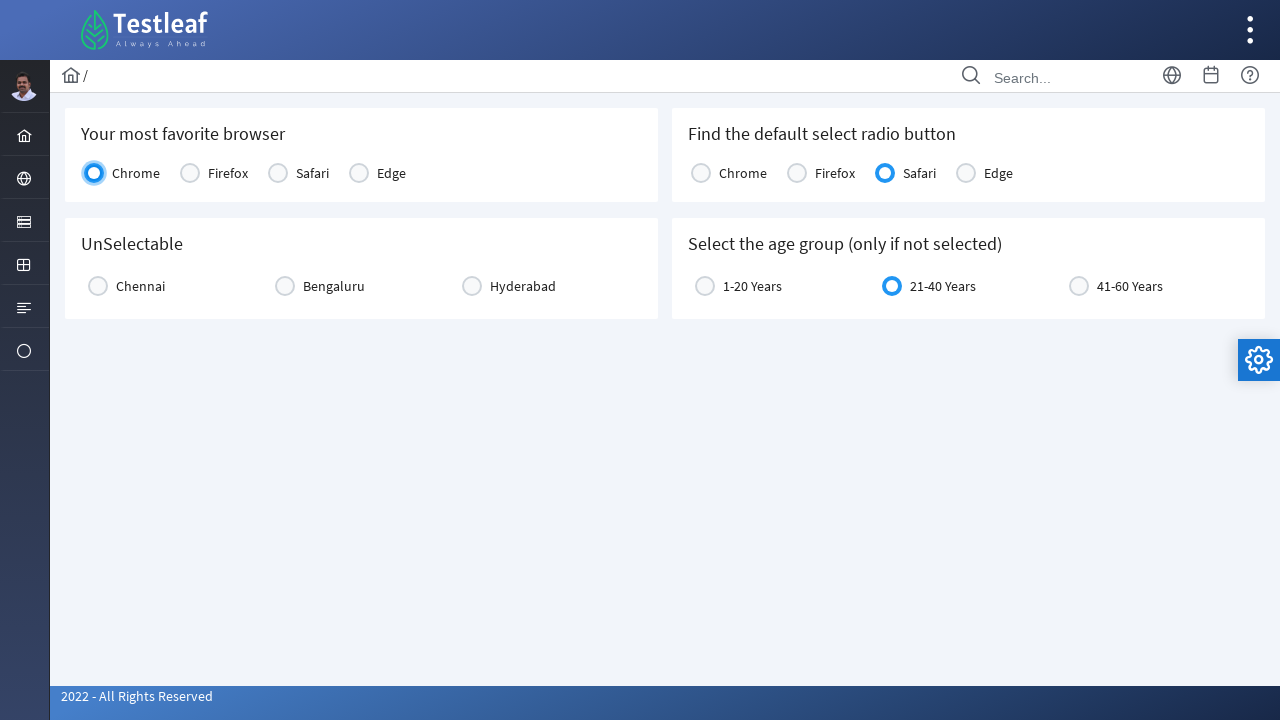